Tests browser window handling by clicking Help and Privacy links on Google signup page, switching to the Help window, and clicking the Community button.

Starting URL: https://accounts.google.com/signup/v2/webcreateaccount?flowName=GlifWebSignIn&flowEntry=SignUp

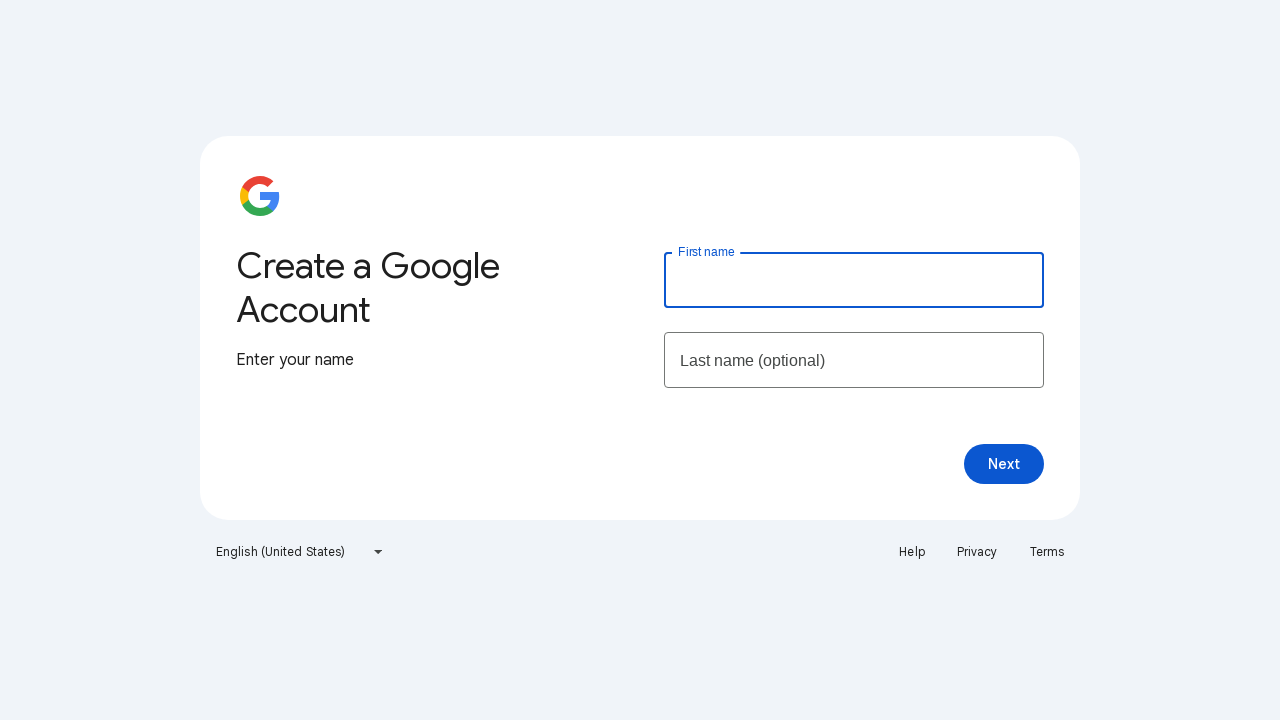

Clicked Help link on Google signup page at (912, 552) on xpath=//a[text()='Help']
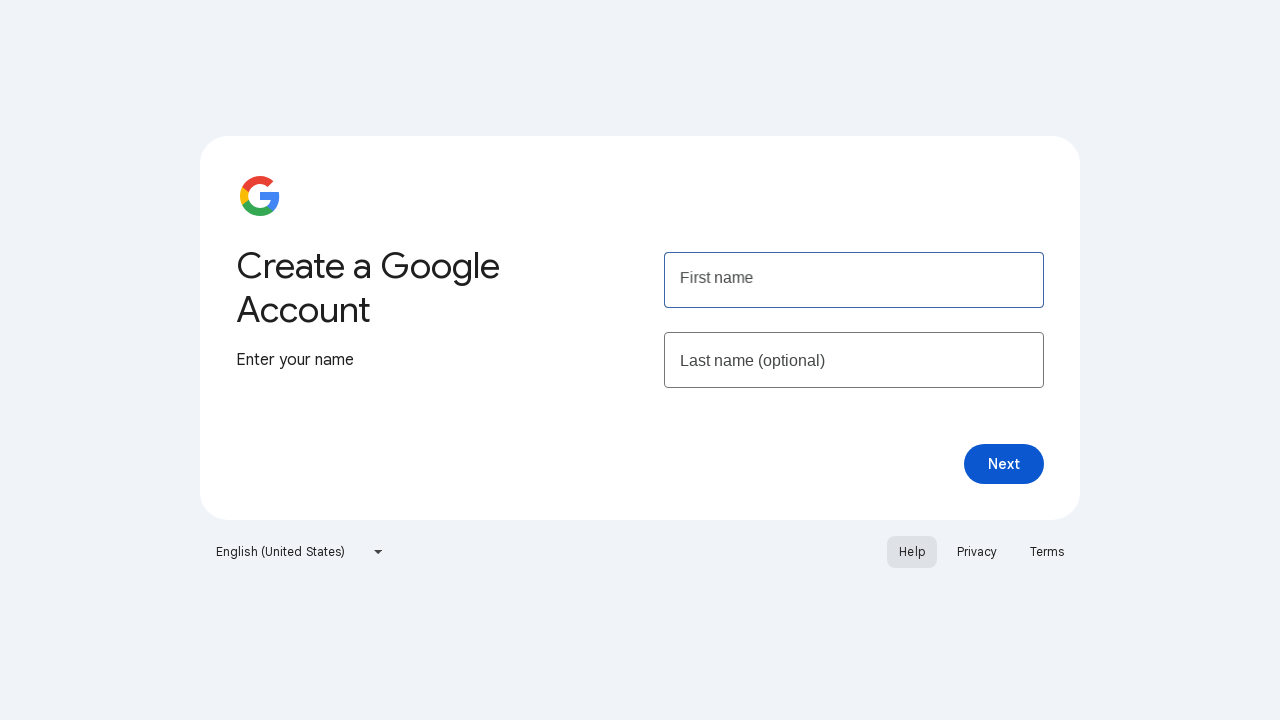

Clicked Privacy link on Google signup page at (977, 552) on xpath=//a[text()='Privacy']
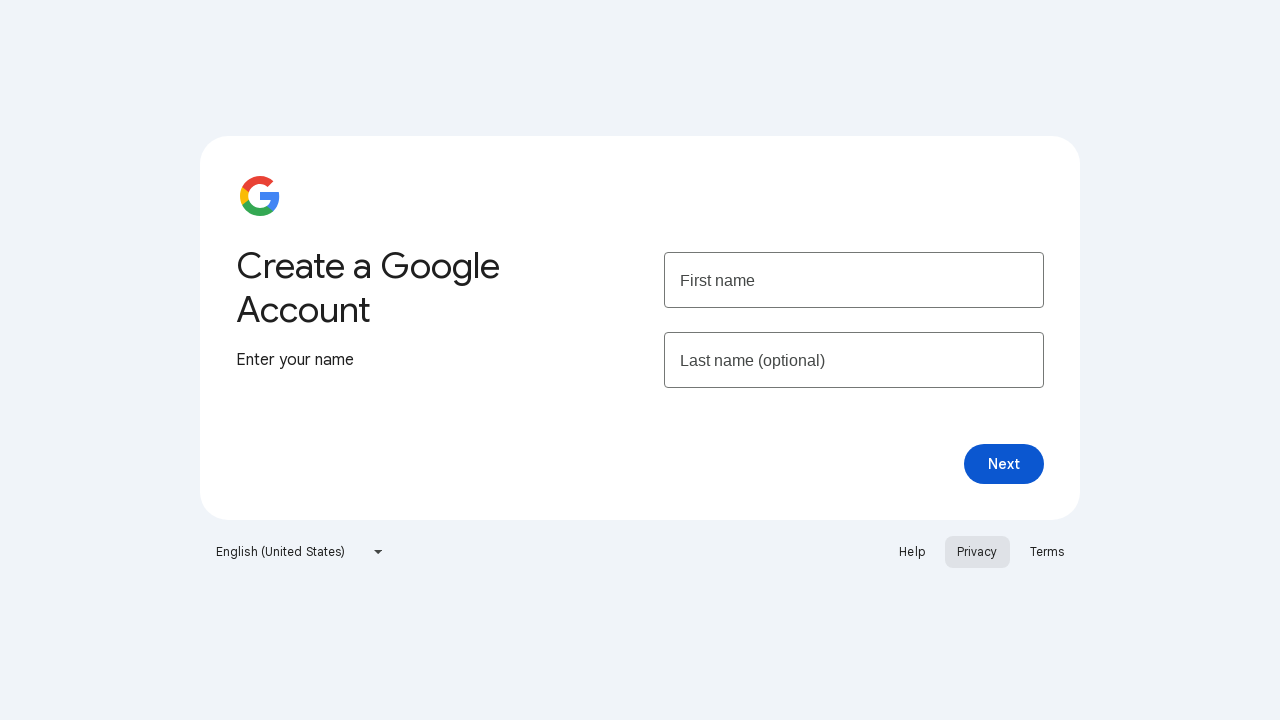

Waited for new windows to open
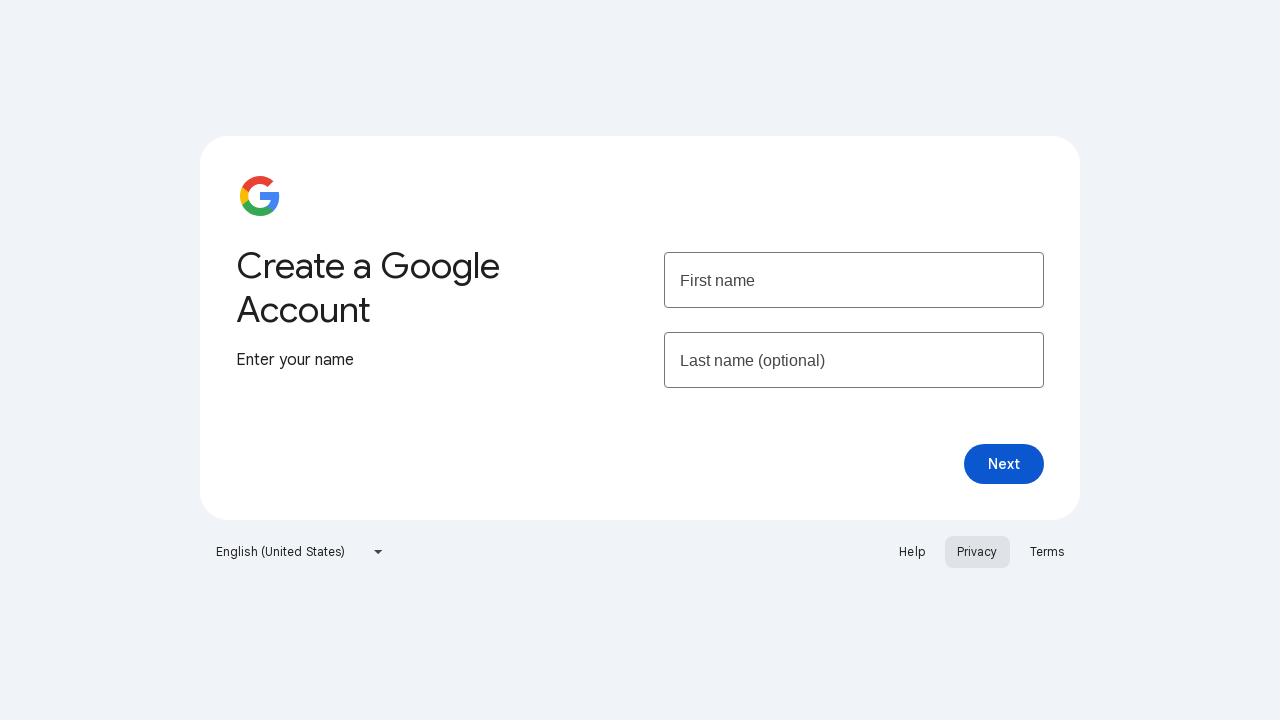

Retrieved all open pages from browser context
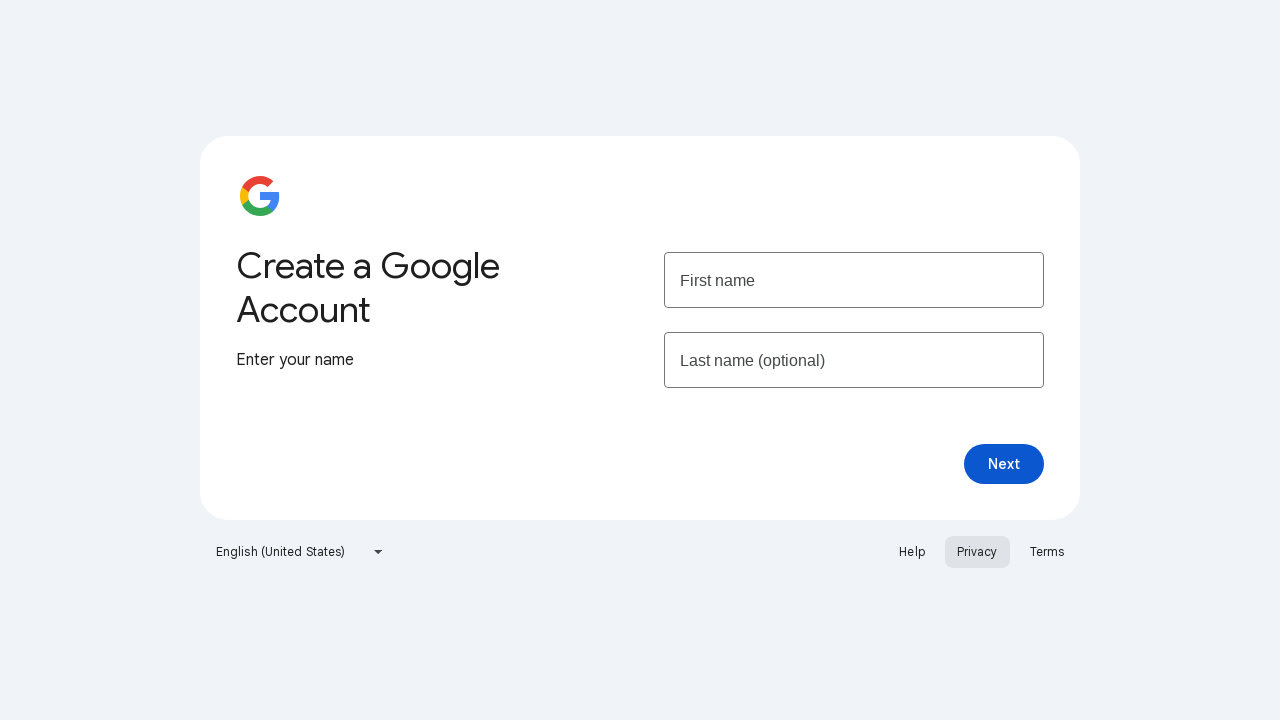

Switched to Google Account Help window
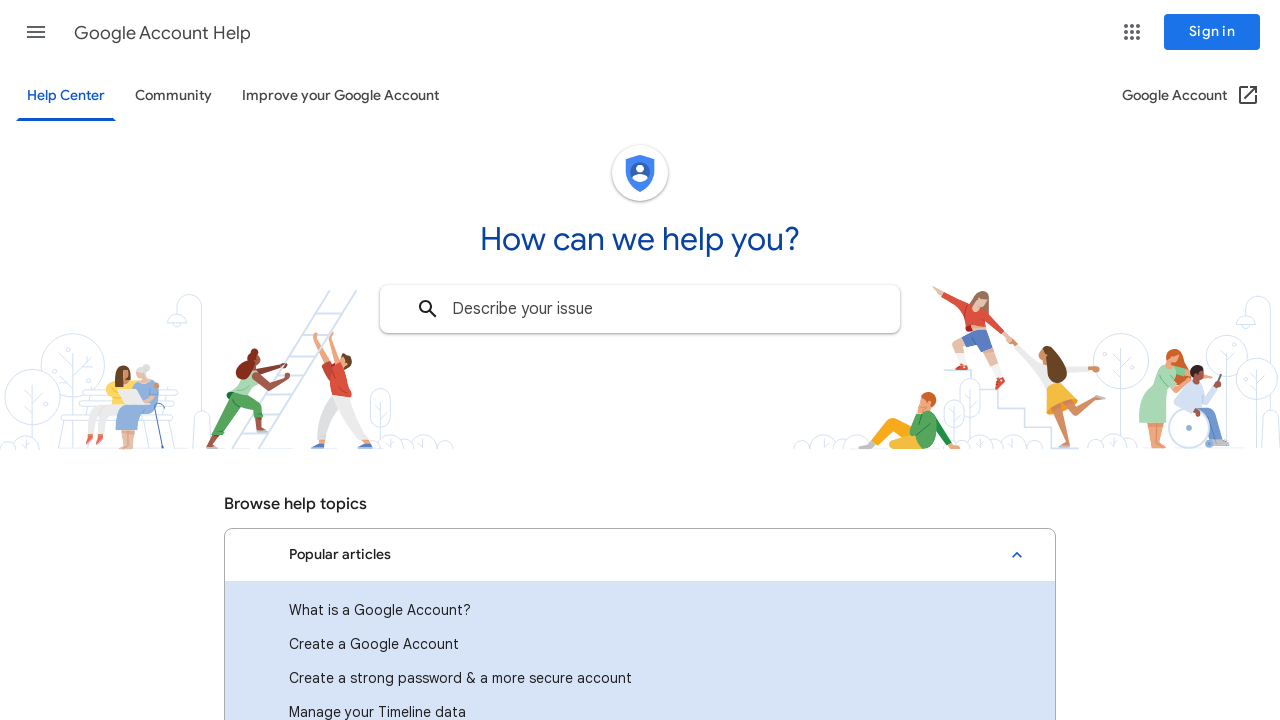

Clicked Community button in Google Account Help page at (174, 96) on xpath=//a[text()='Community']
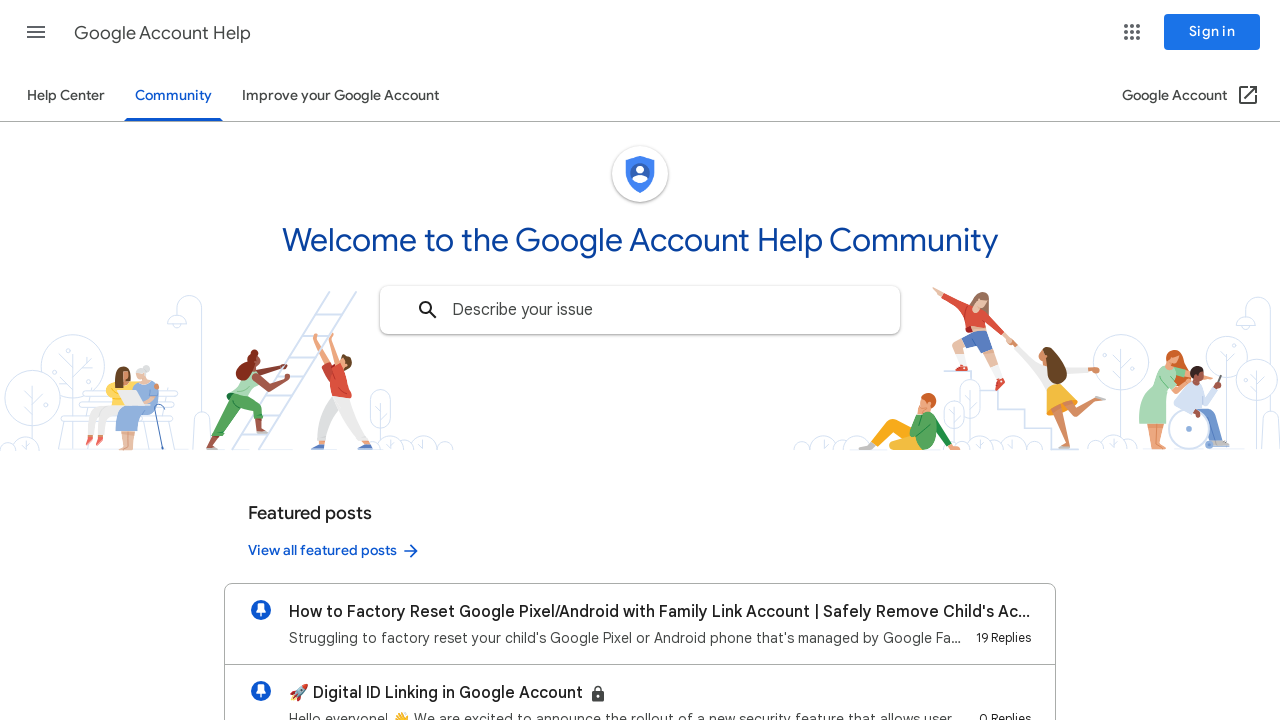

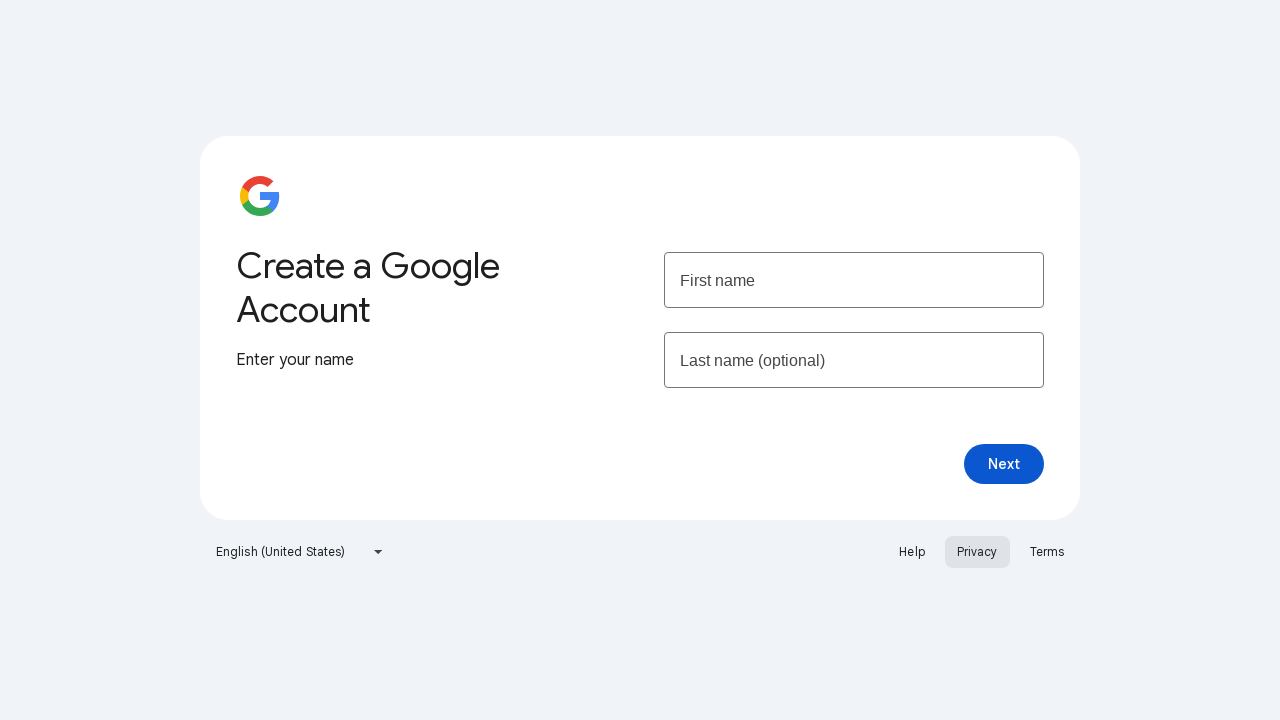